Tests JavaScript alert handling by triggering a simple alert, accepting it, and verifying the result message

Starting URL: https://the-internet.herokuapp.com/javascript_alerts

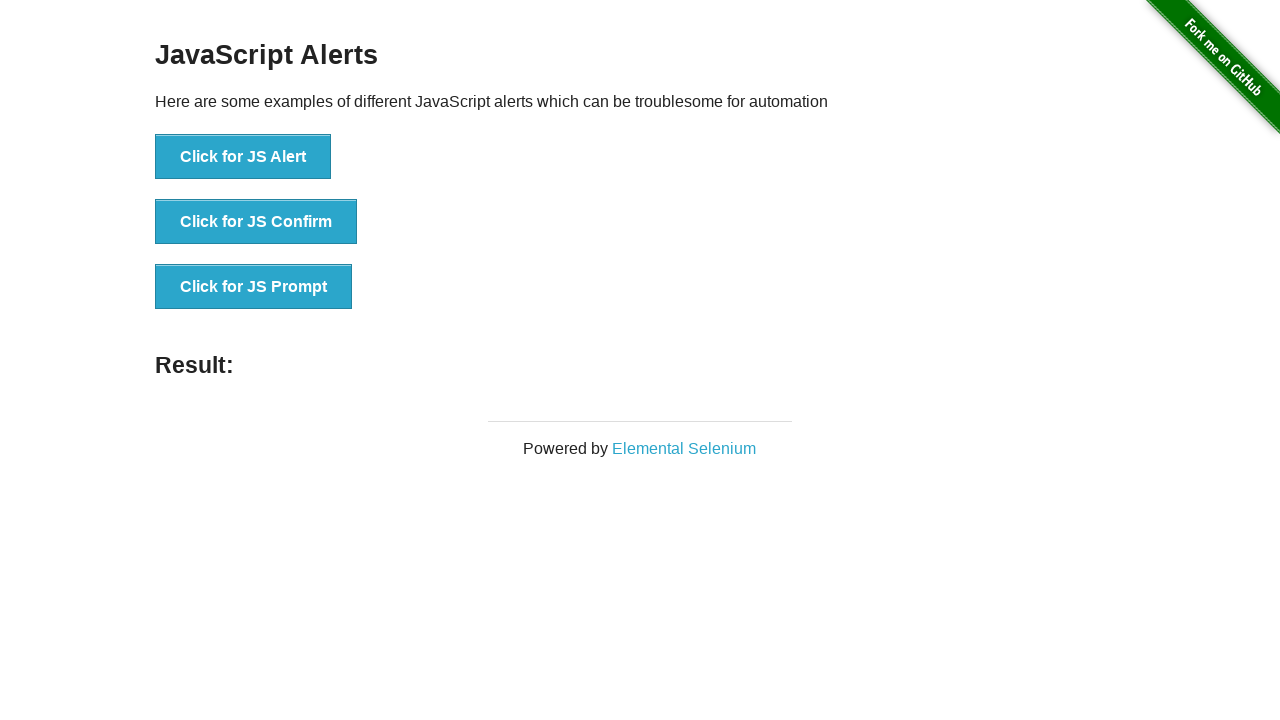

Navigated to JavaScript alerts test page
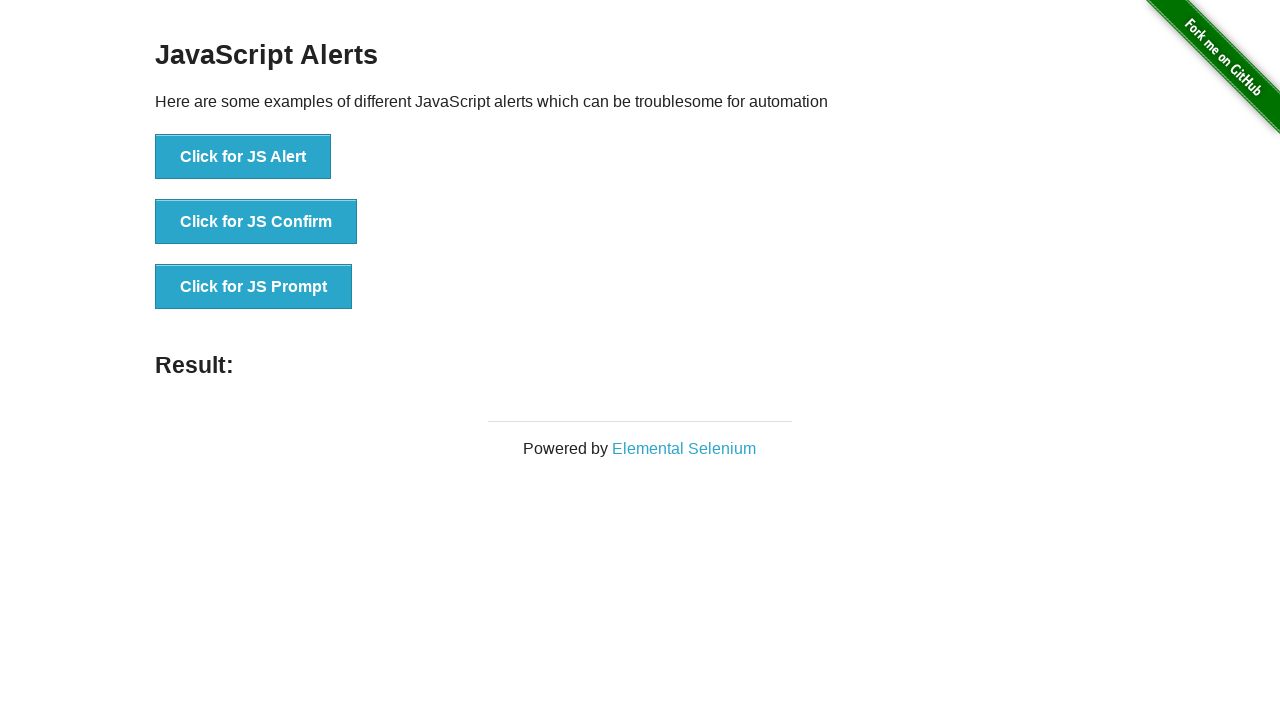

Clicked the JS Alert button at (243, 157) on xpath=//button[text()='Click for JS Alert']
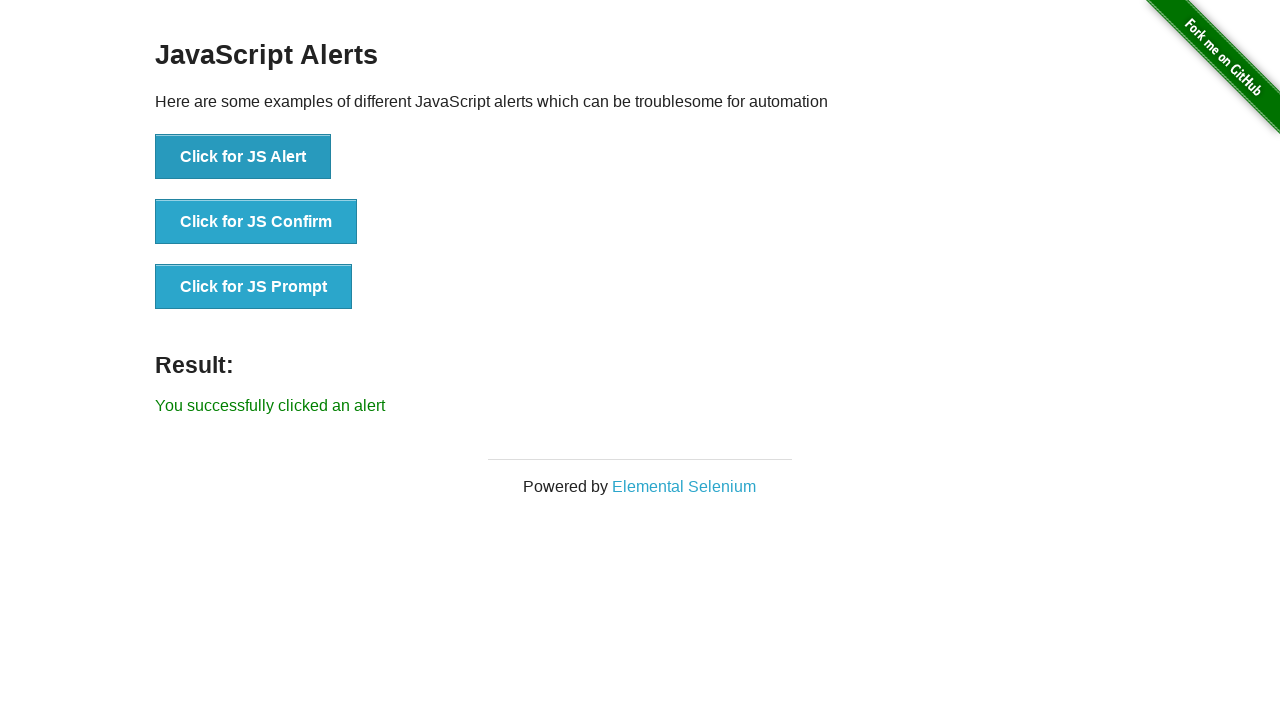

Set up dialog handler to accept alerts
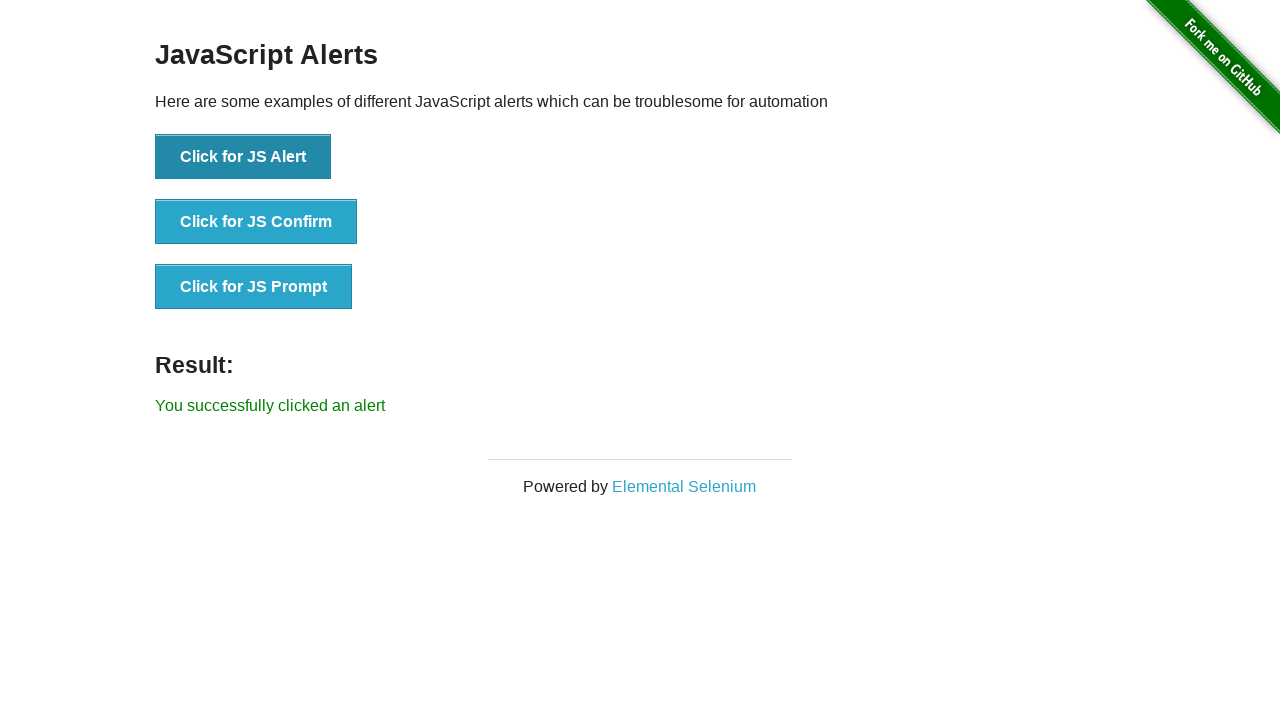

Clicked the JS Alert button again to trigger alert with handler active at (243, 157) on xpath=//button[text()='Click for JS Alert']
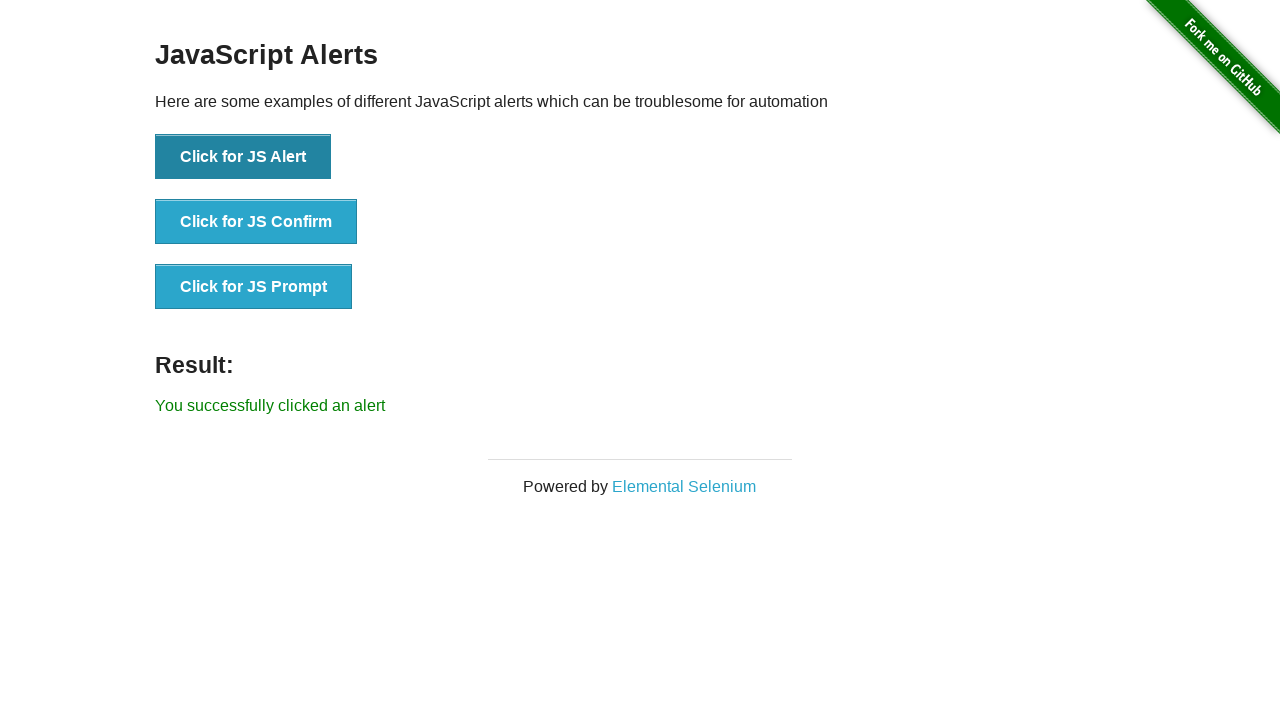

Alert was accepted and success message appeared
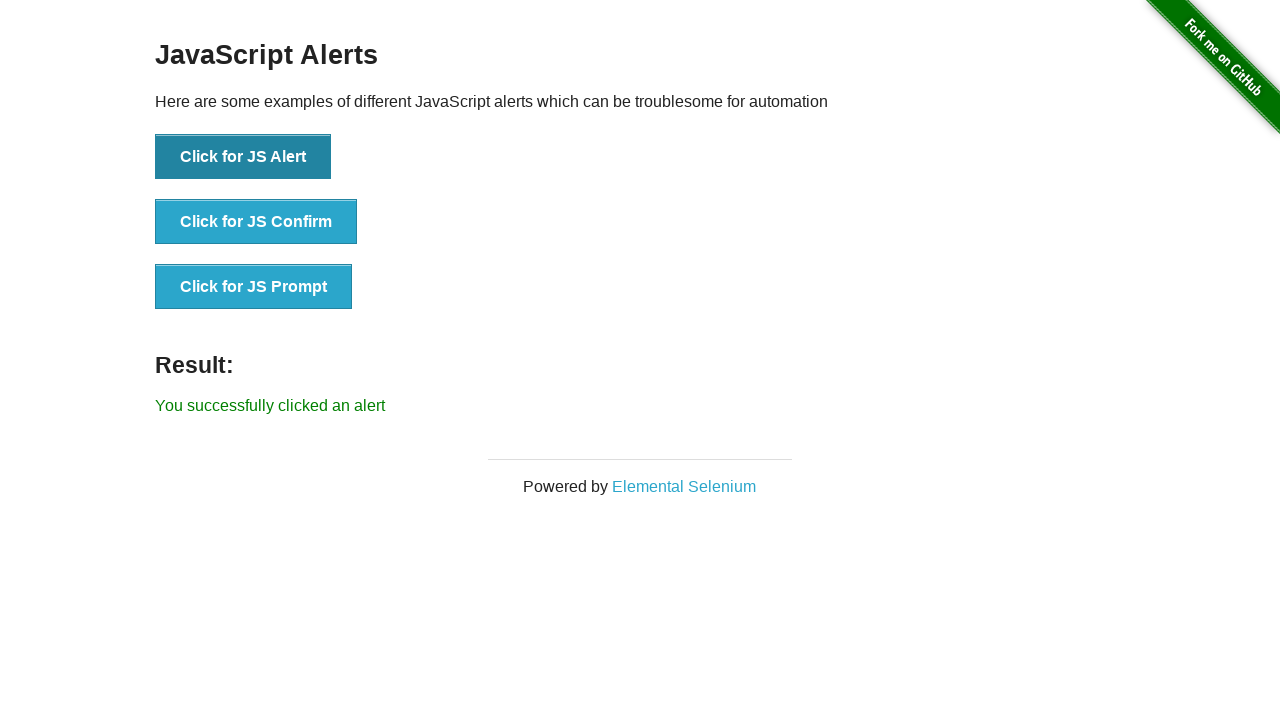

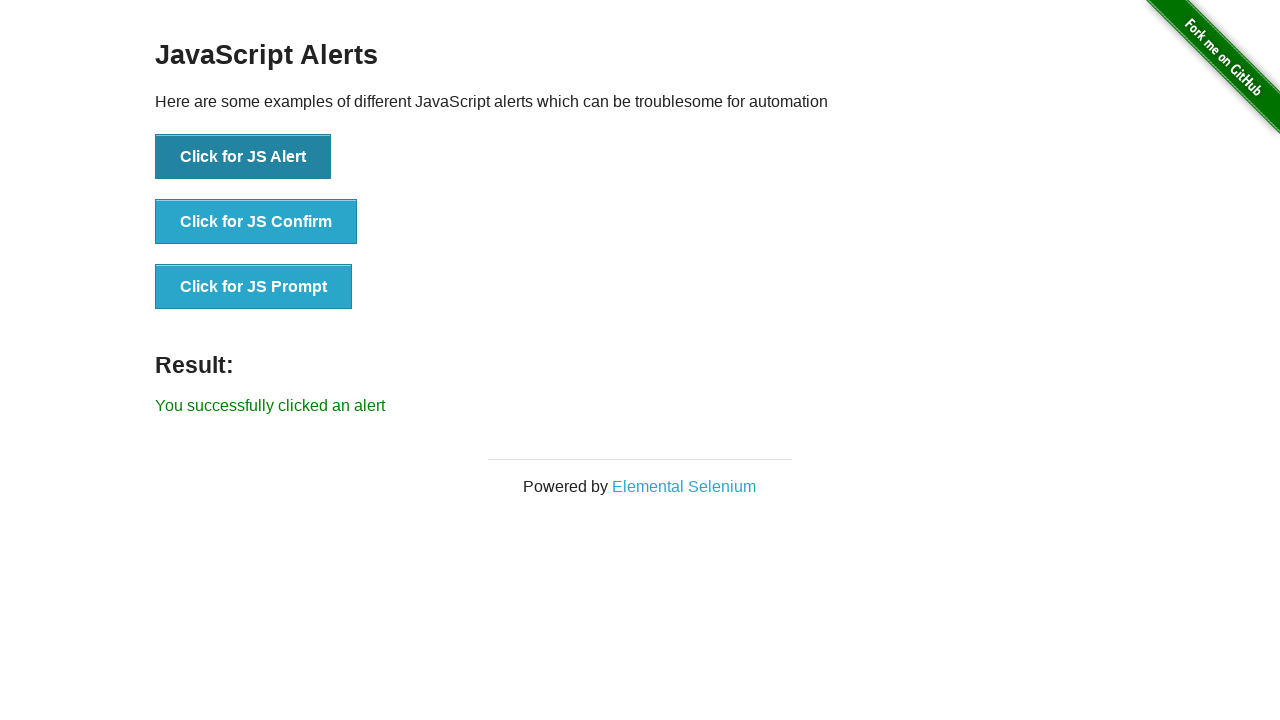